Tests JavaScript confirm dialog by triggering a confirm alert and dismissing it (clicking Cancel), then verifies the result message is displayed

Starting URL: http://the-internet.herokuapp.com/javascript_alerts

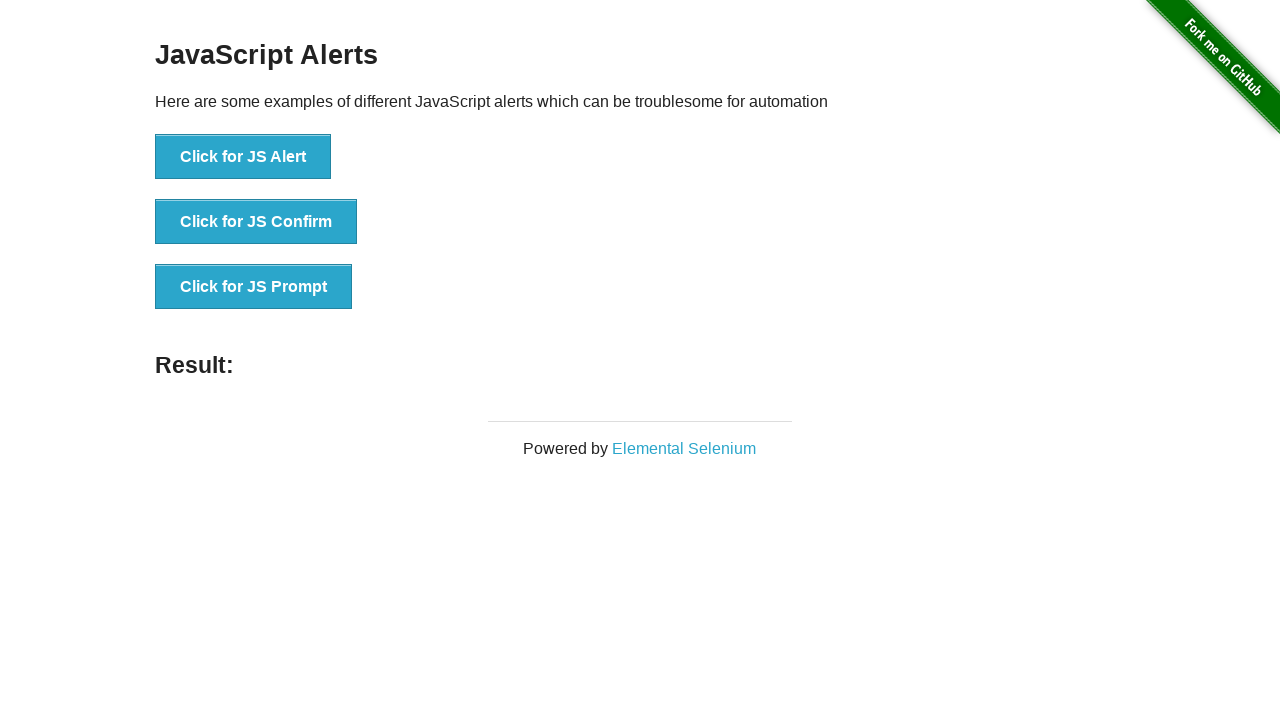

Navigated to JavaScript alerts page
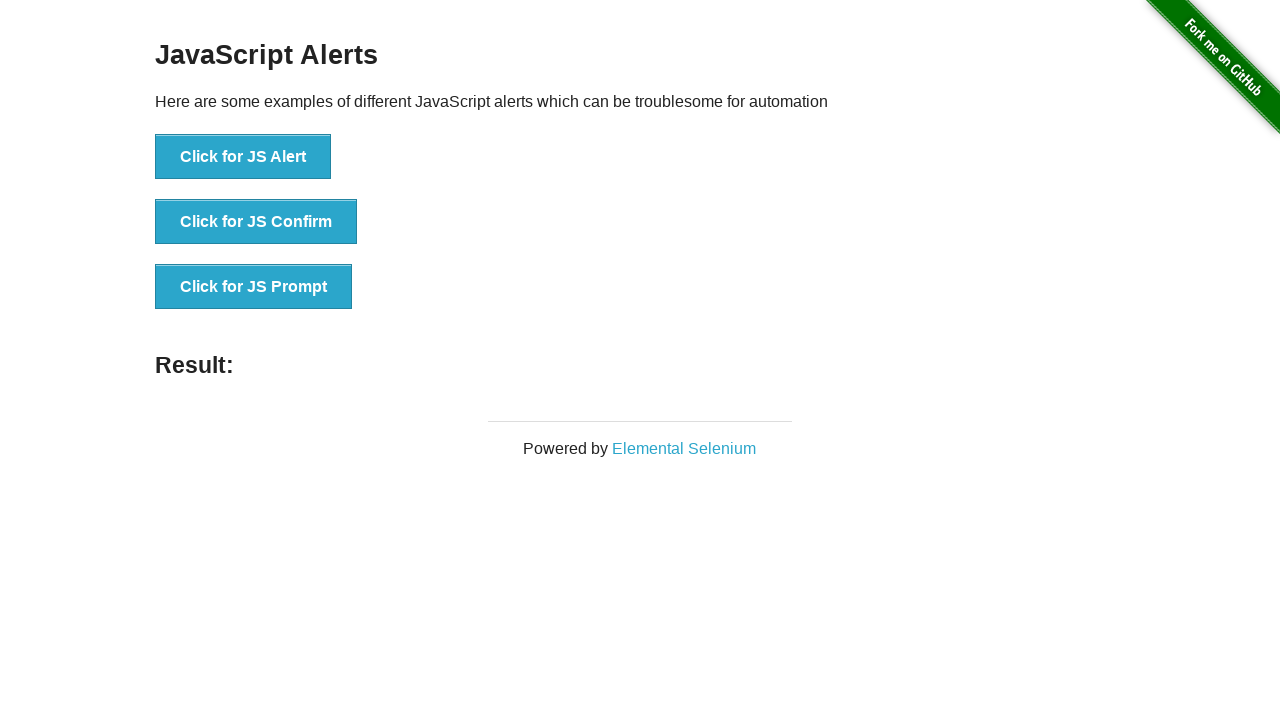

Set up dialog handler to dismiss confirm dialog
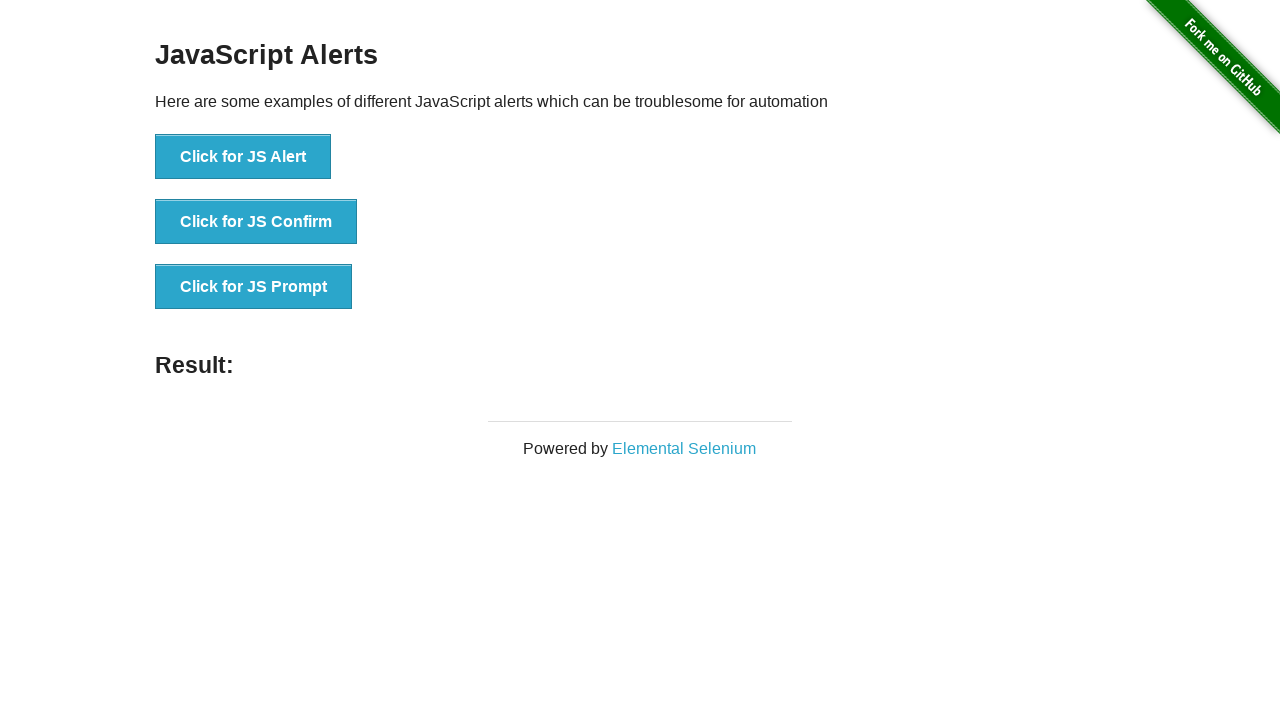

Clicked button to trigger confirm dialog at (256, 222) on xpath=//button[@onclick='jsConfirm()']
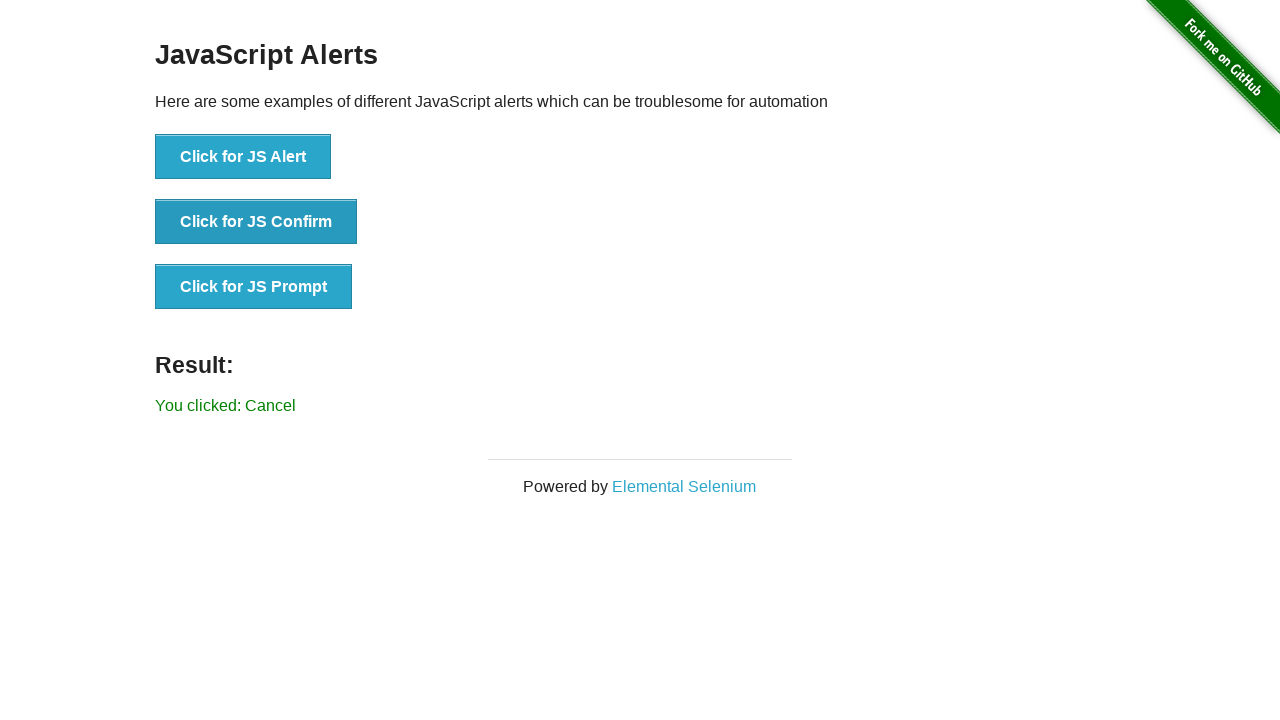

Confirmed result message appeared after dismissing confirm dialog
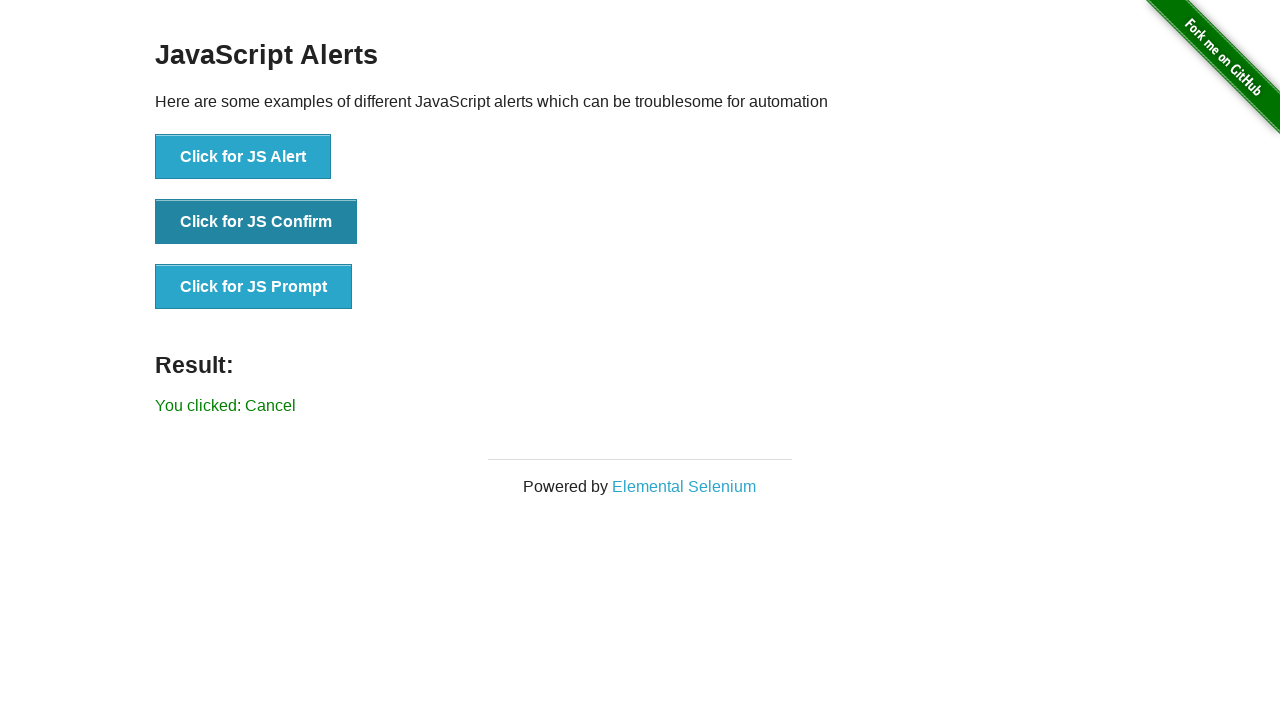

Verified result message contains 'Cancel'
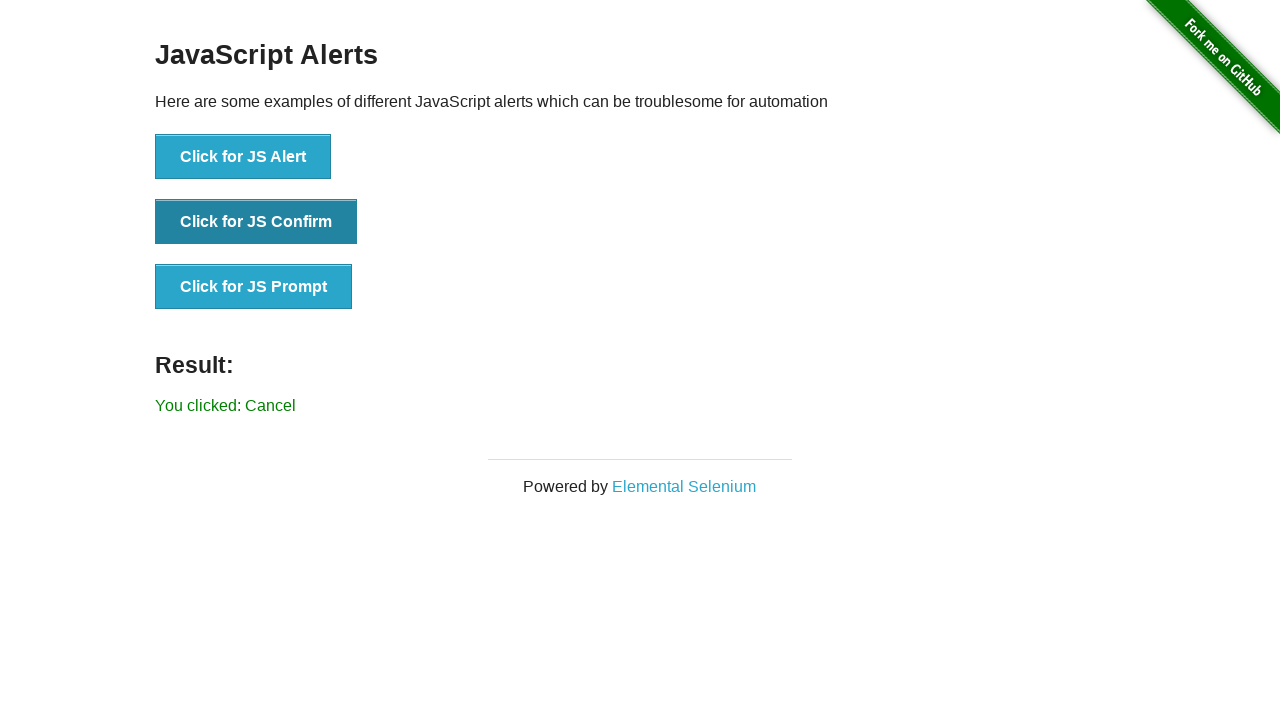

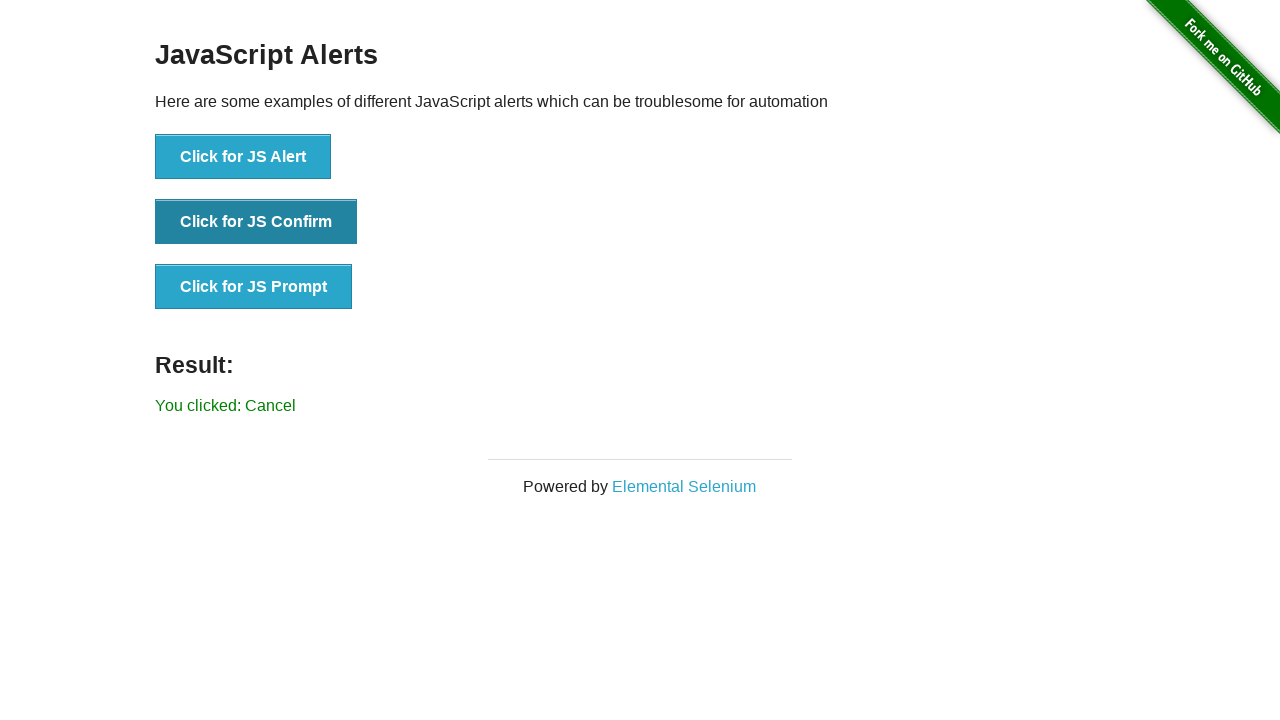